Tests window/tab handling by opening a new tab, interacting with an alert in the child tab, closing it, then returning to the parent window to fill a form field

Starting URL: https://www.hyrtutorials.com/p/window-handles-practice.html

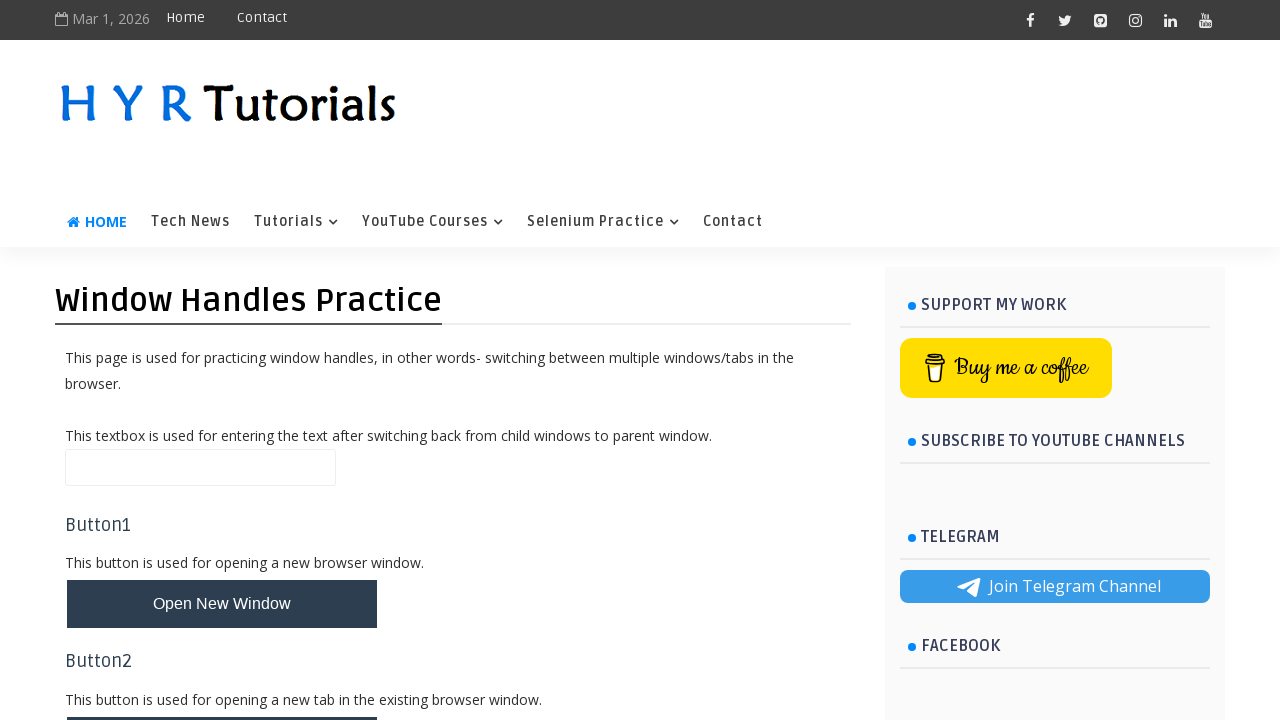

Clicked button to open new tab at (222, 696) on #newTabBtn
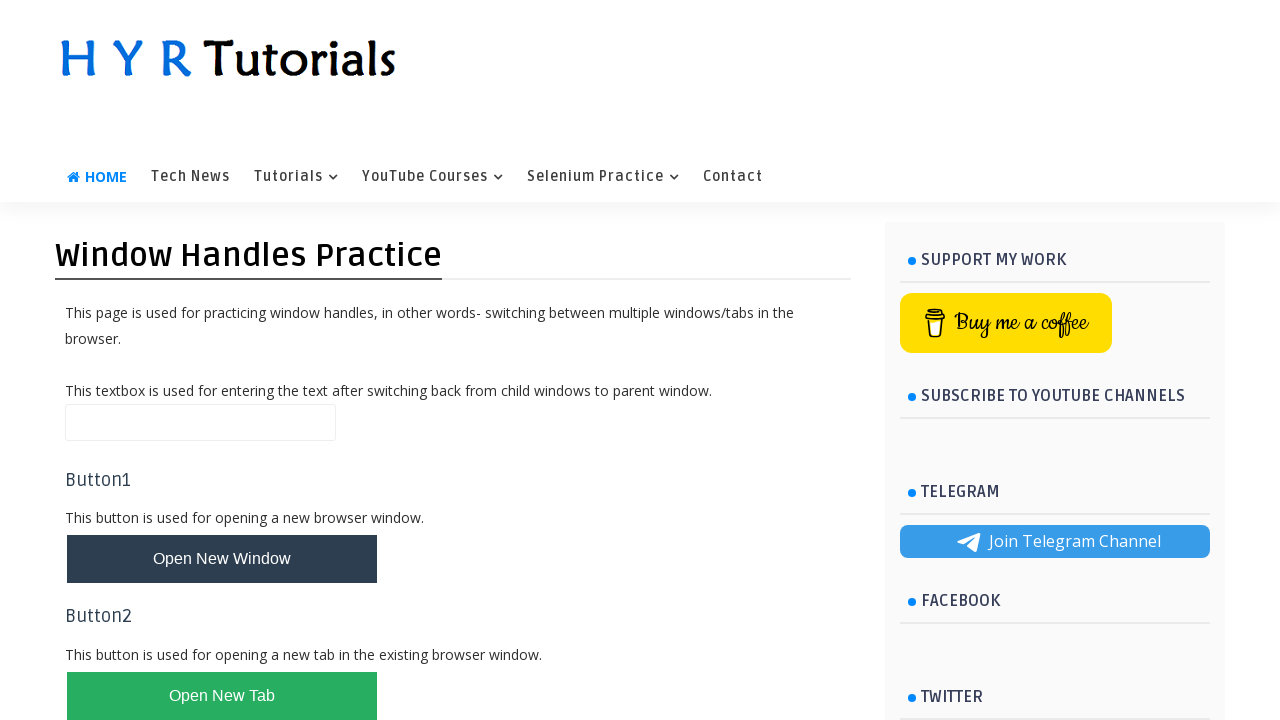

Captured new child page/tab reference
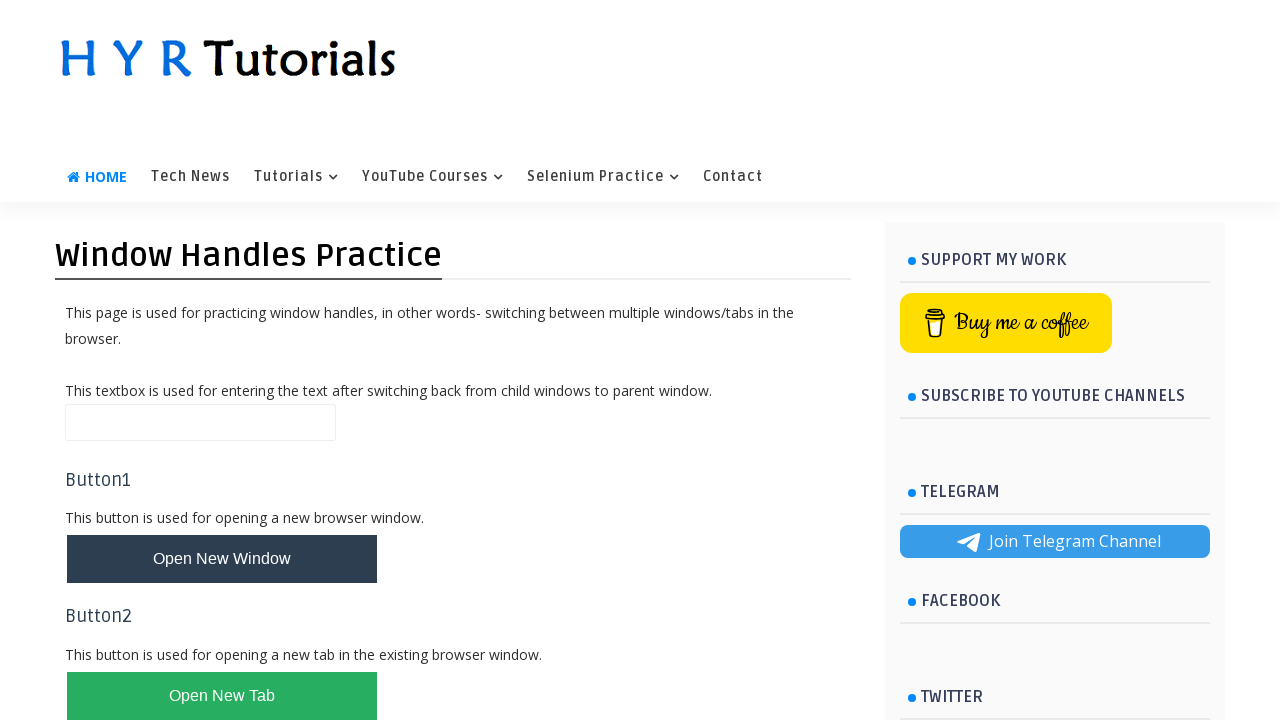

Child page finished loading
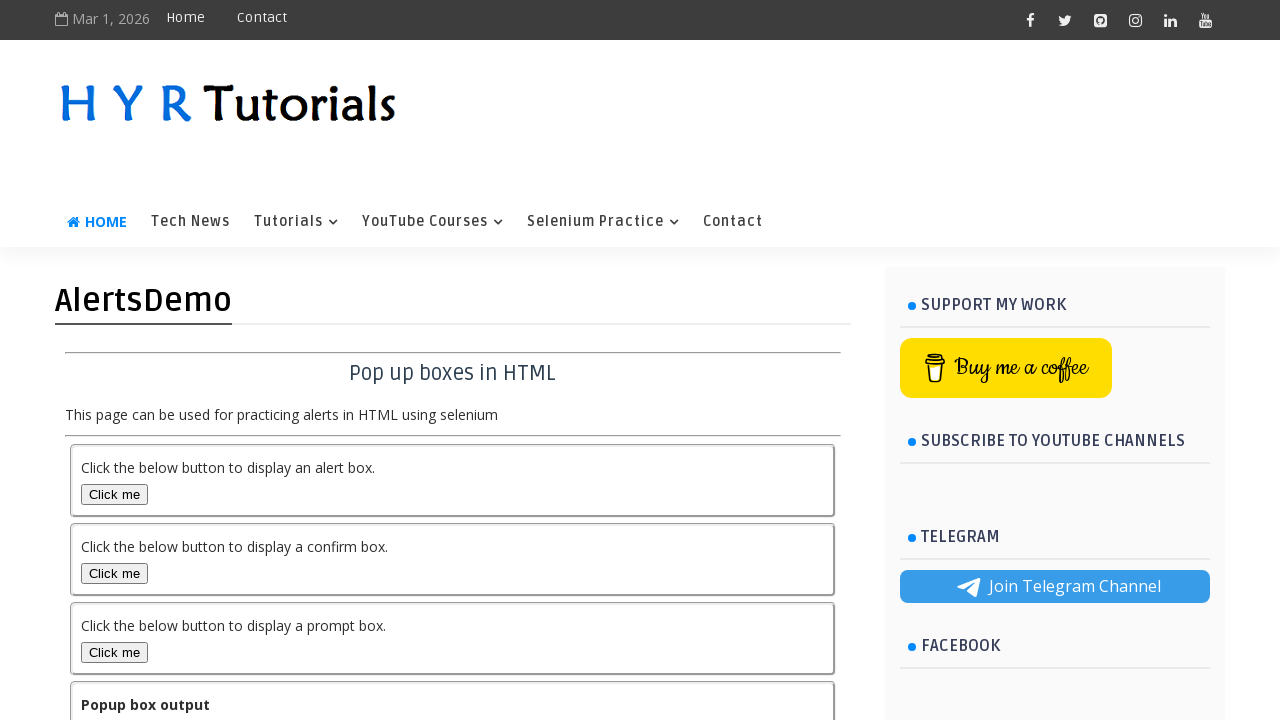

Set up dialog handler to accept alerts on child page
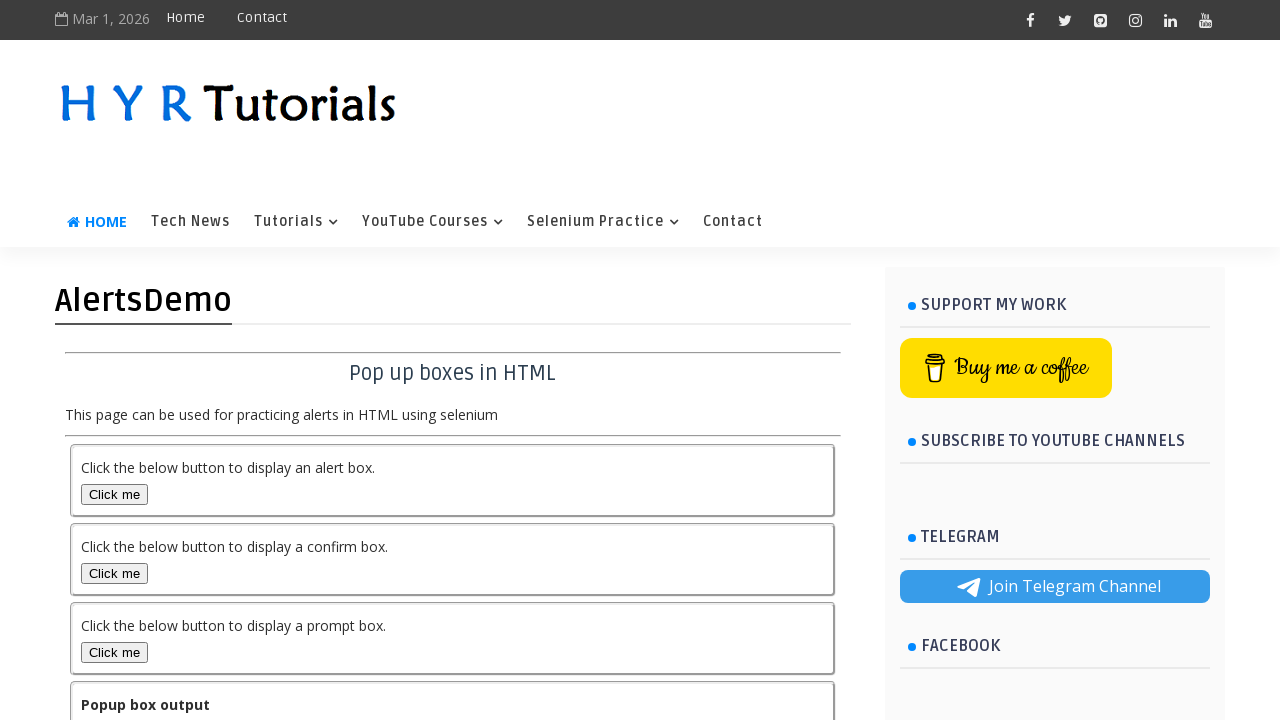

Clicked alert box button in child tab, alert was accepted at (114, 494) on #alertBox
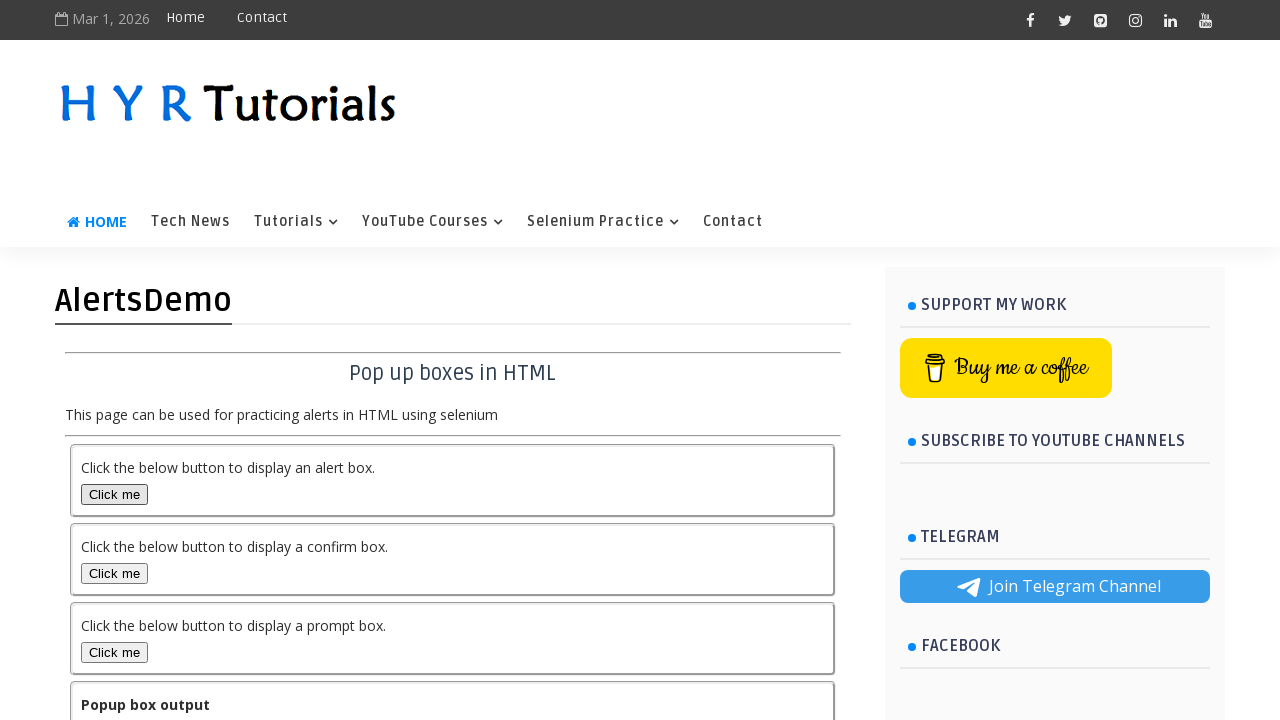

Closed the child tab
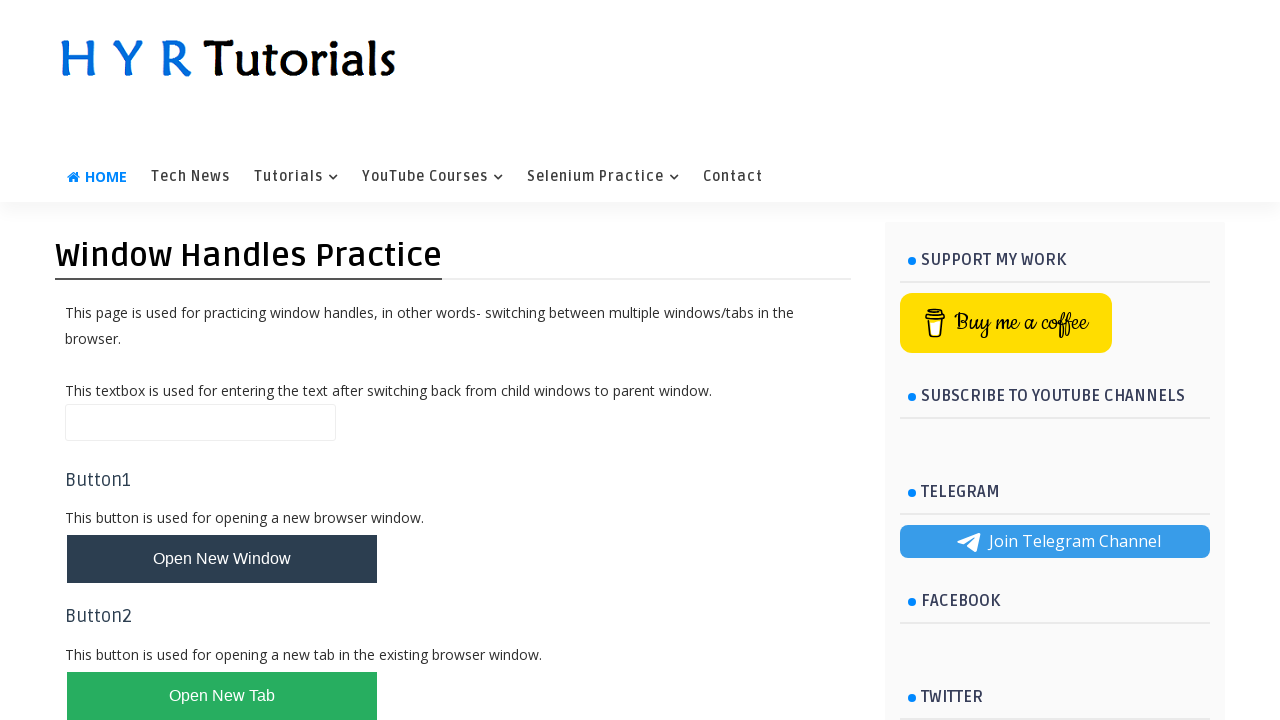

Filled name field with 'QA Engineer' in parent window on #name
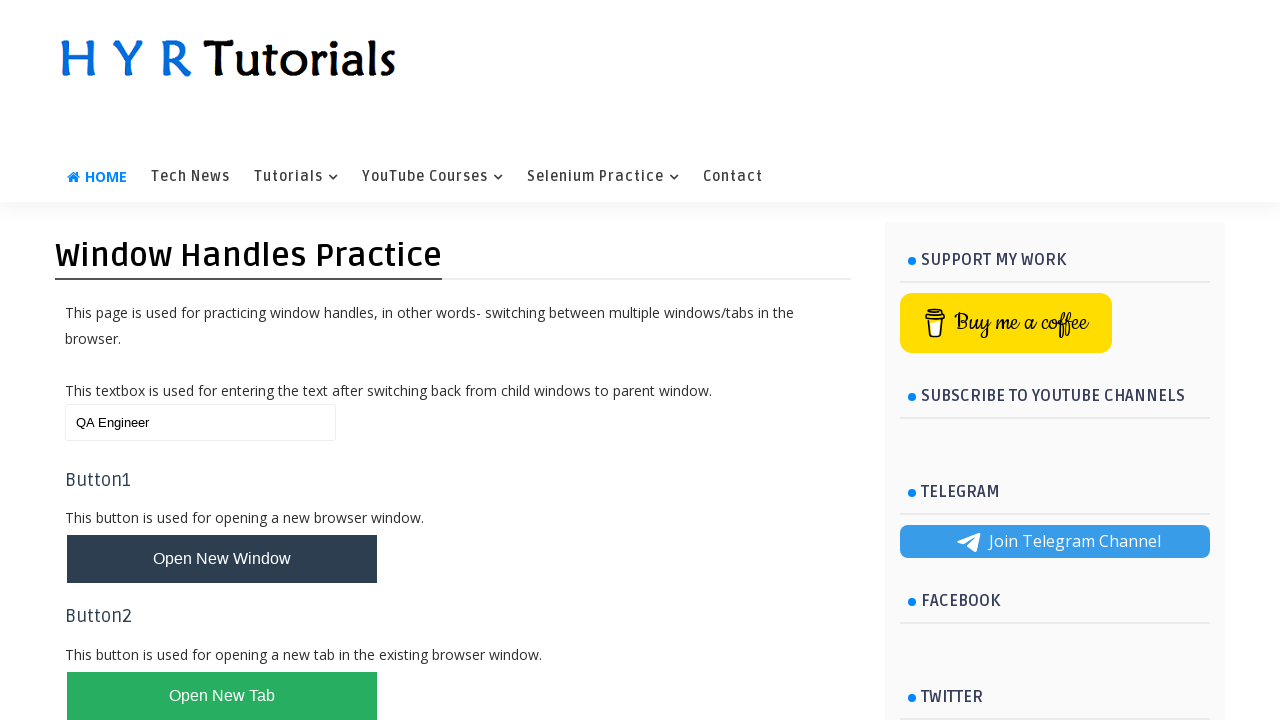

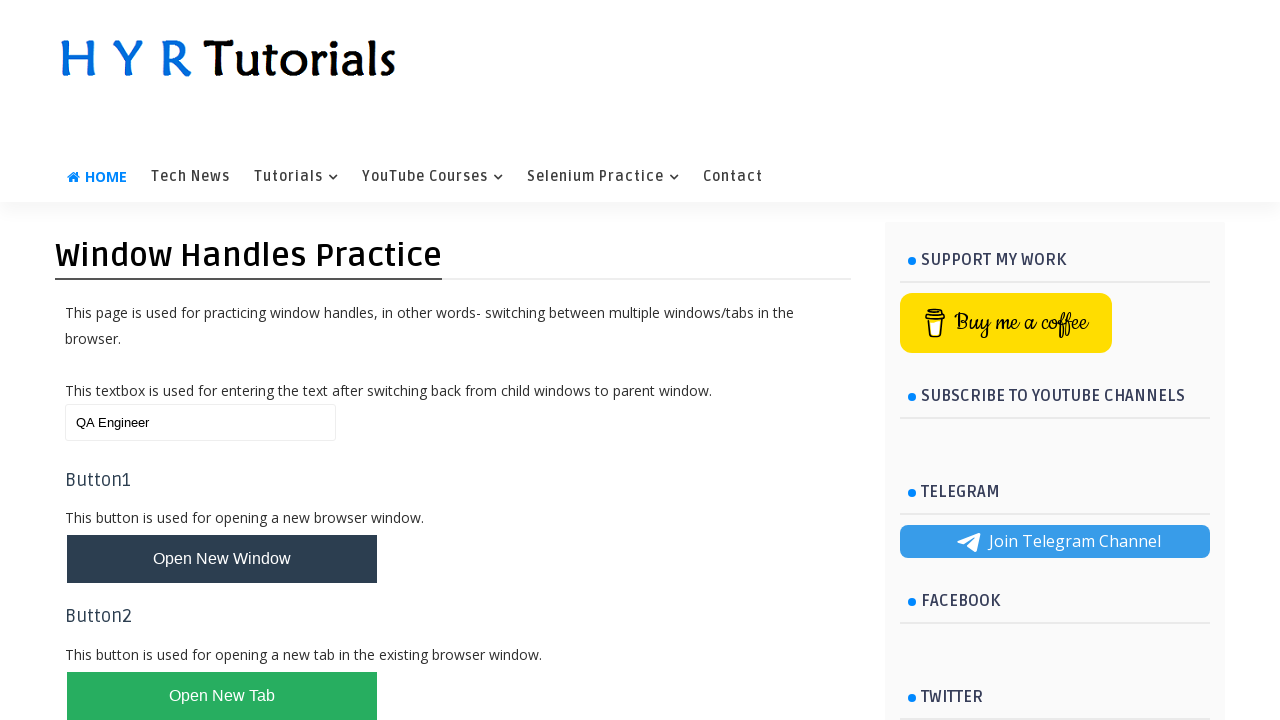